Tests table sorting and pagination functionality by clicking on column header to sort, verifying sort order, and navigating through pages to find a specific item

Starting URL: https://rahulshettyacademy.com/seleniumPractise/#/offers

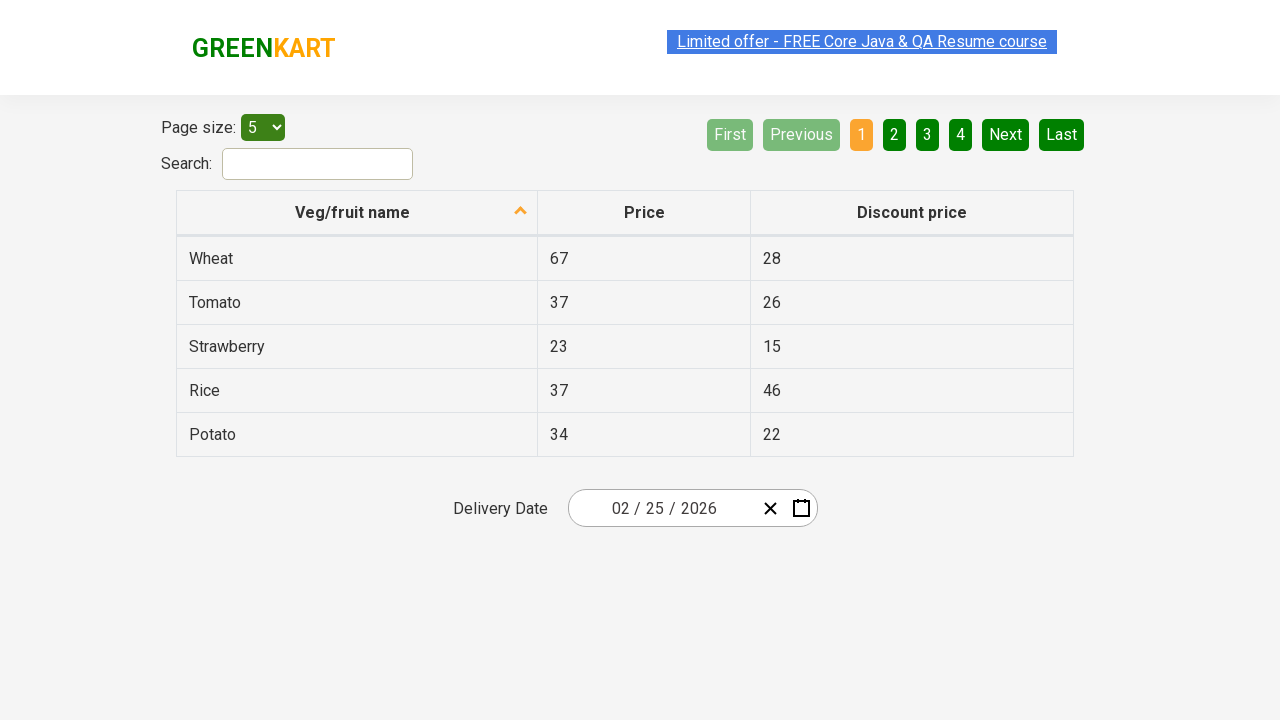

Clicked on 'Veg/fruit name' column header to sort at (357, 213) on xpath=//tr/th[1]
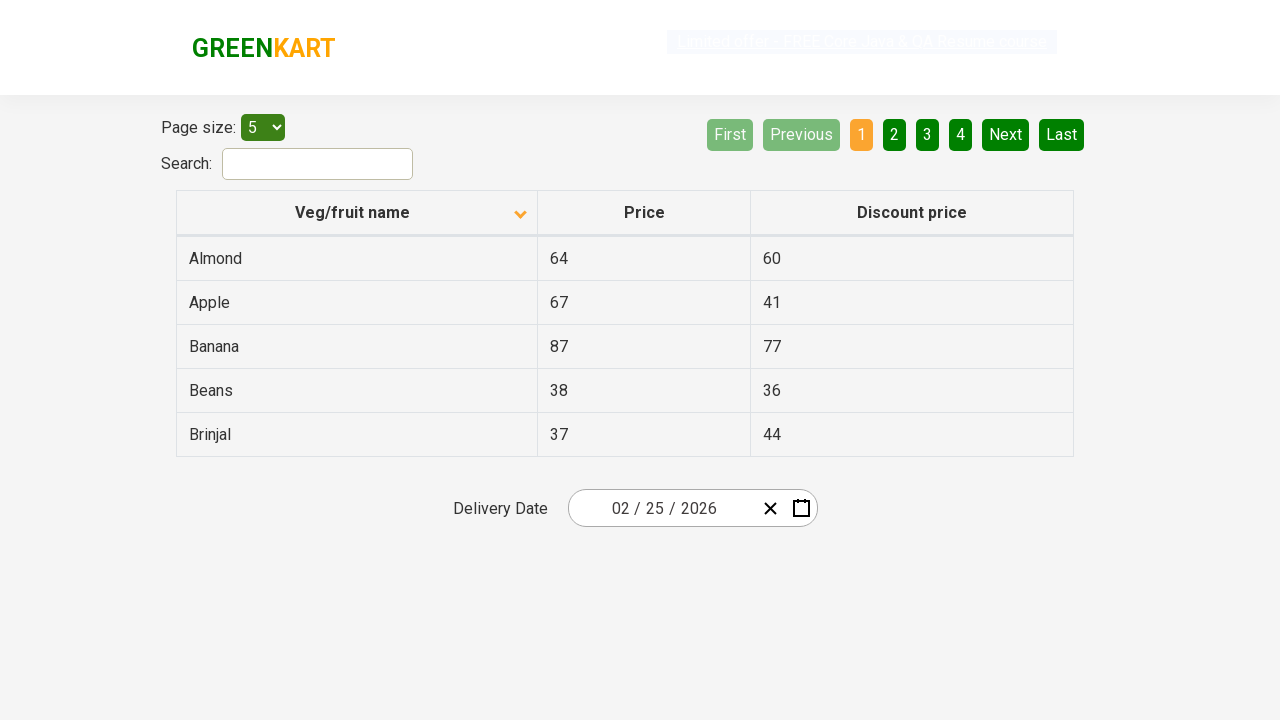

Waited for table sorting to complete
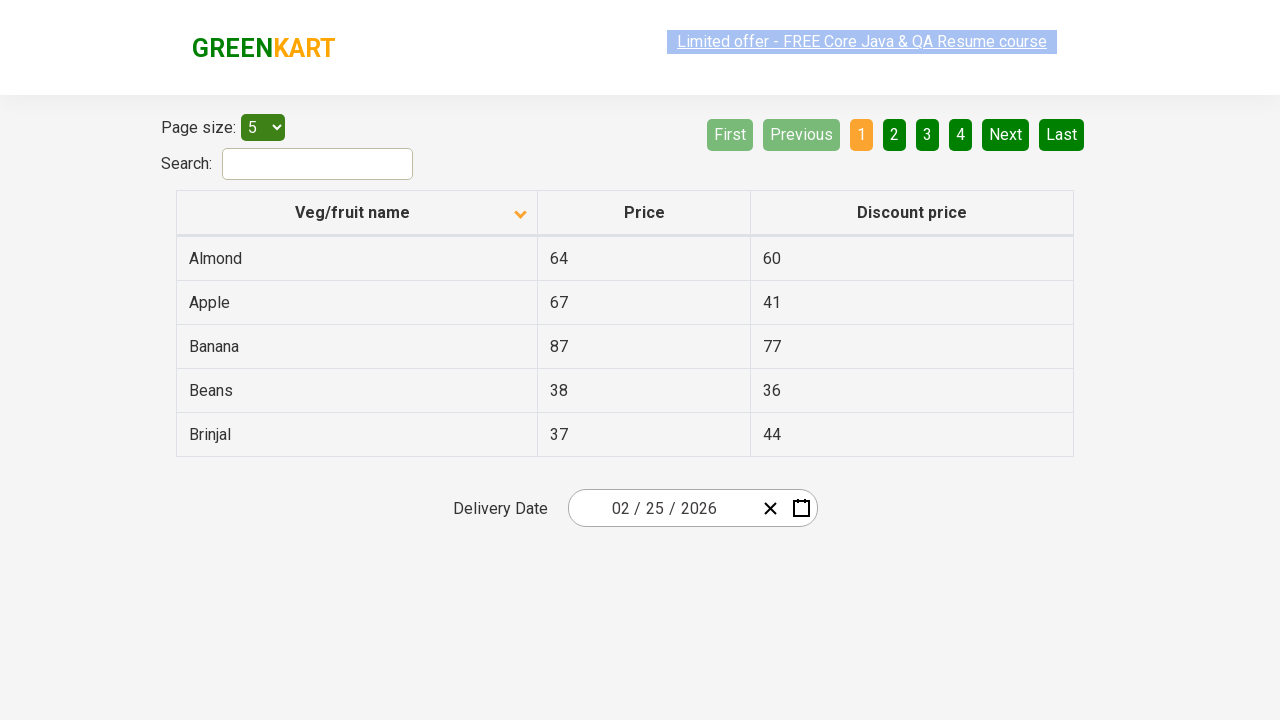

Retrieved all items from first column
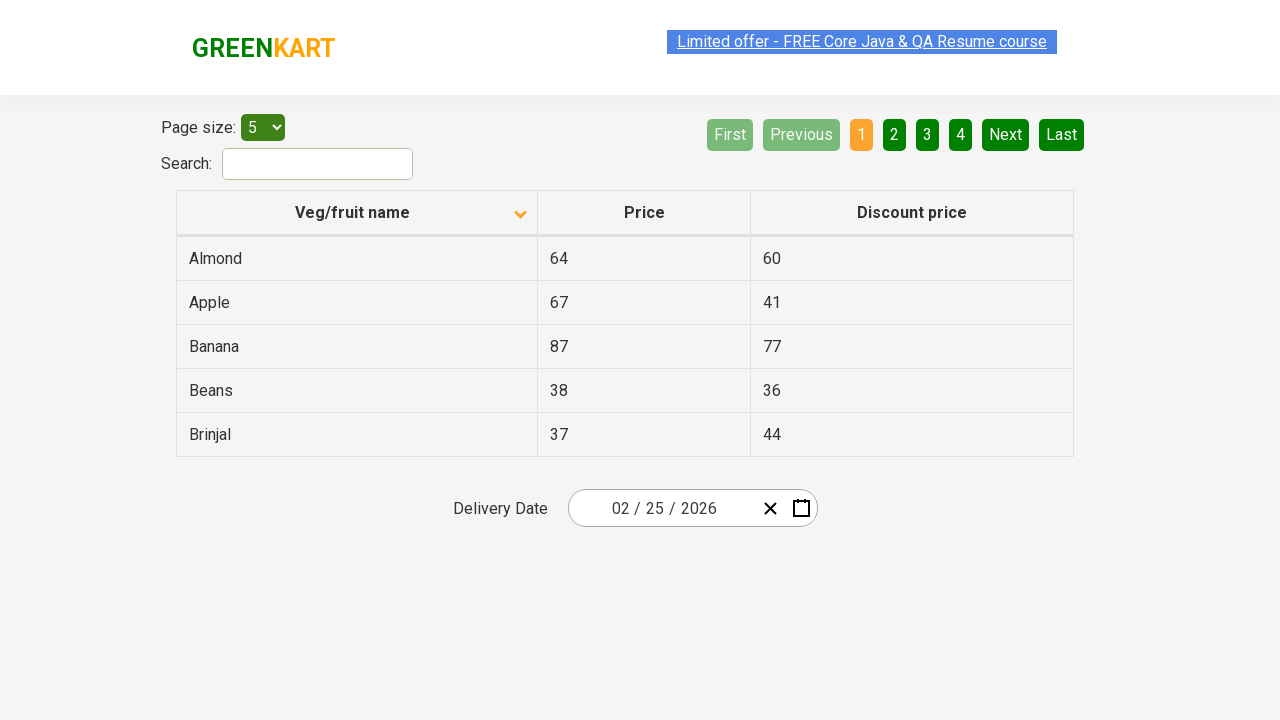

Extracted 5 items from first column
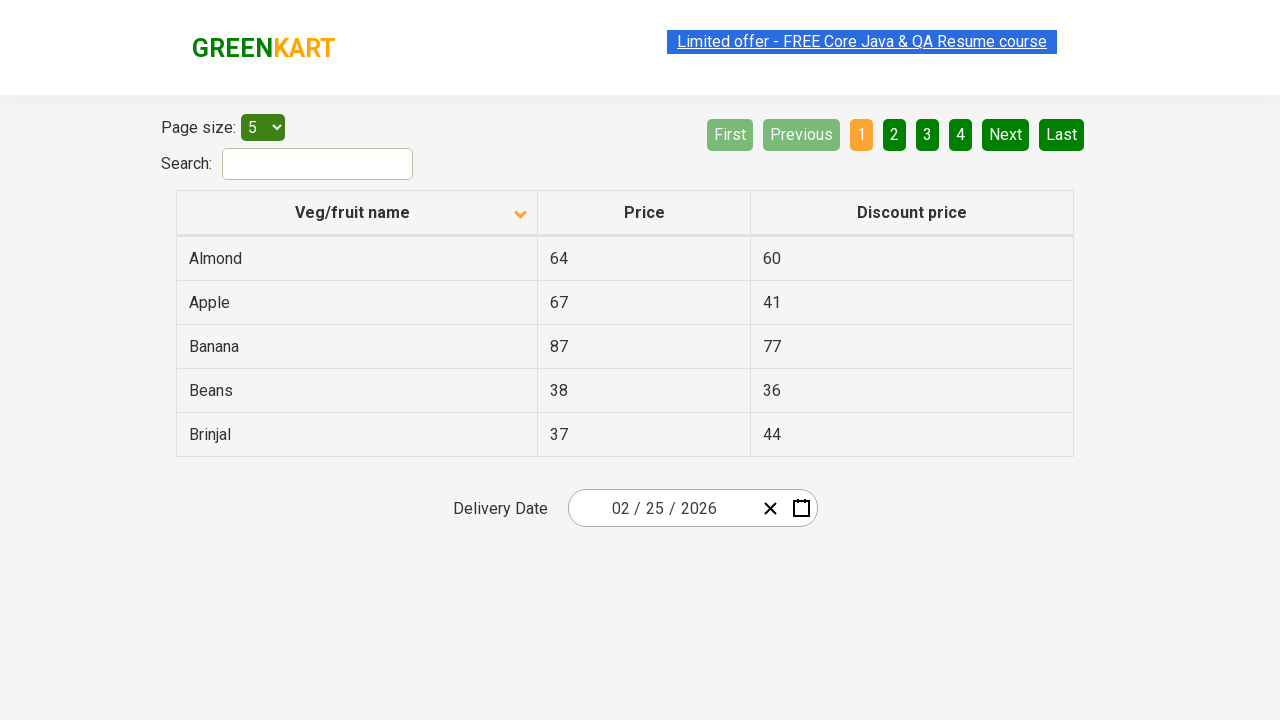

Verified that table items are sorted alphabetically
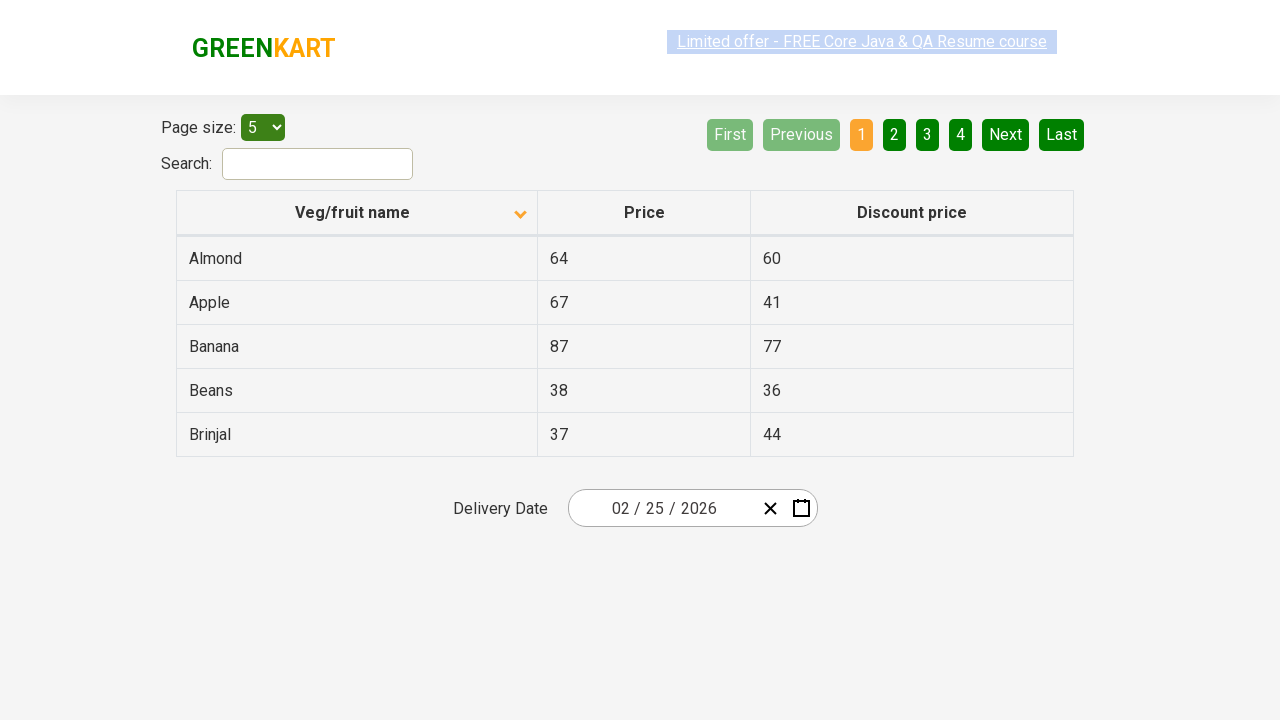

Retrieved all rows from current page
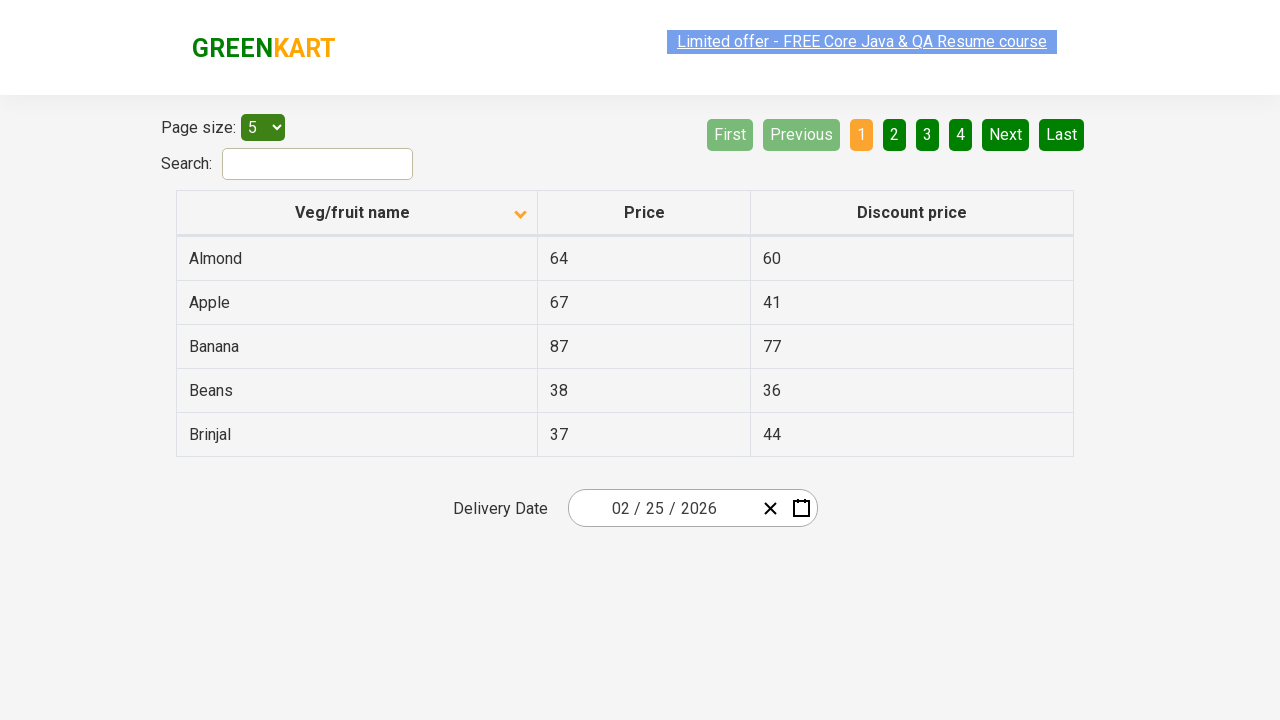

Filtered rows to find 'Rice' entries - found 0 match(es)
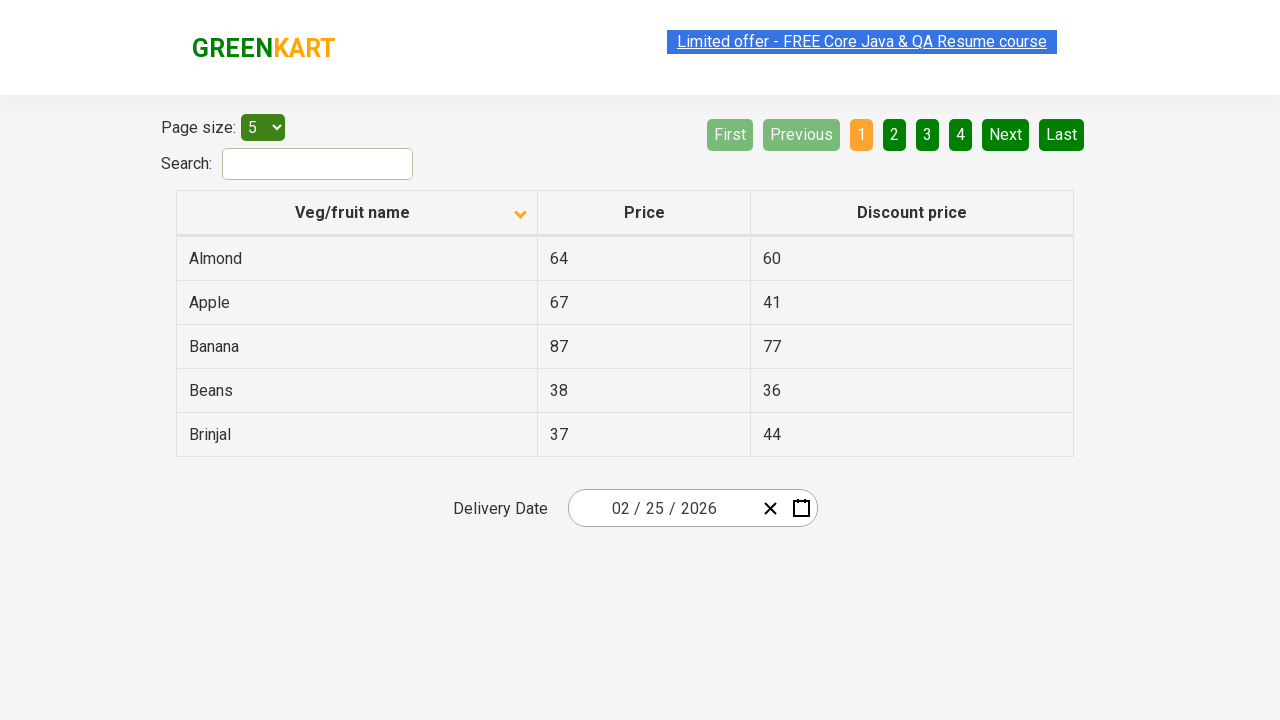

Clicked 'Next' button to navigate to next page at (1006, 134) on a[aria-label='Next']
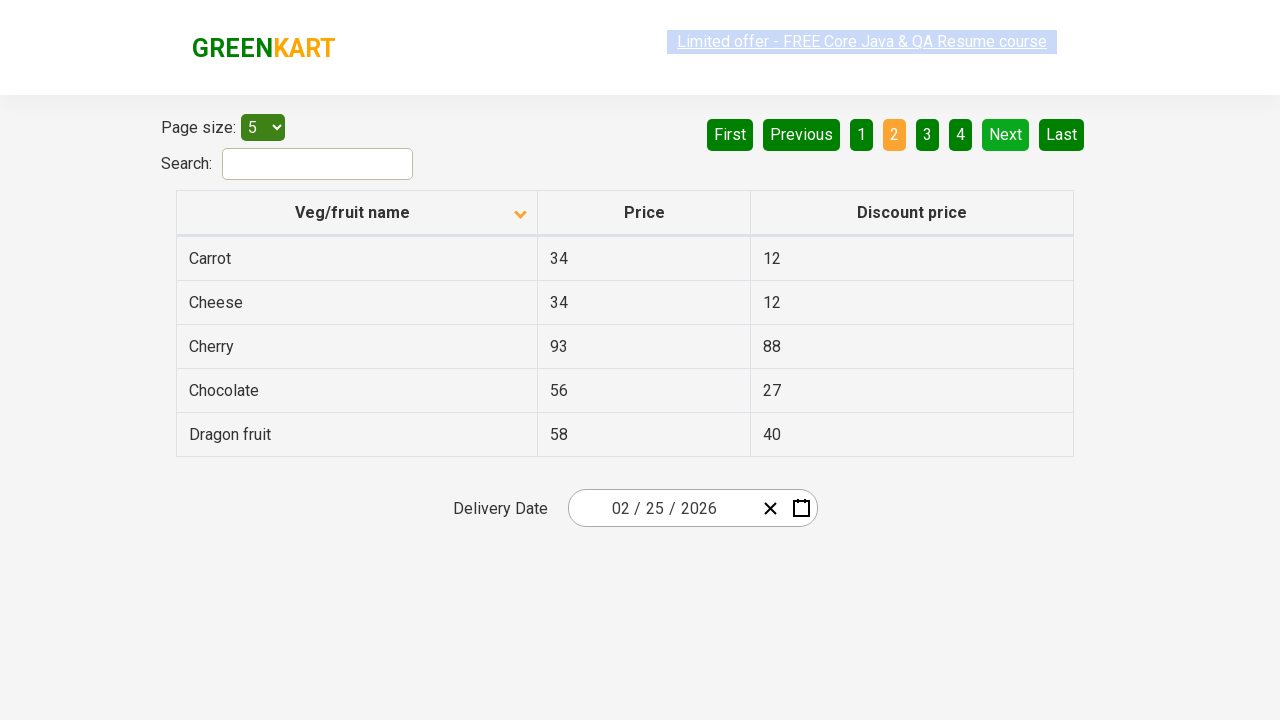

Waited for next page to load
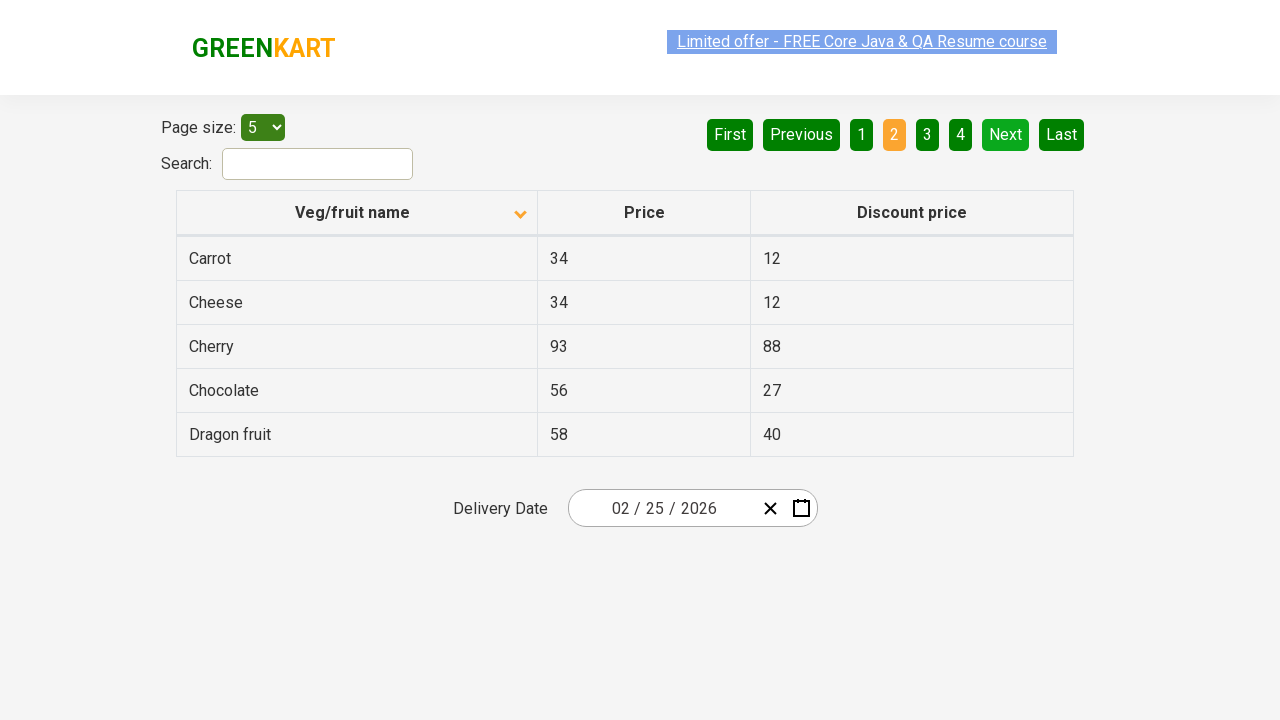

Retrieved all rows from current page
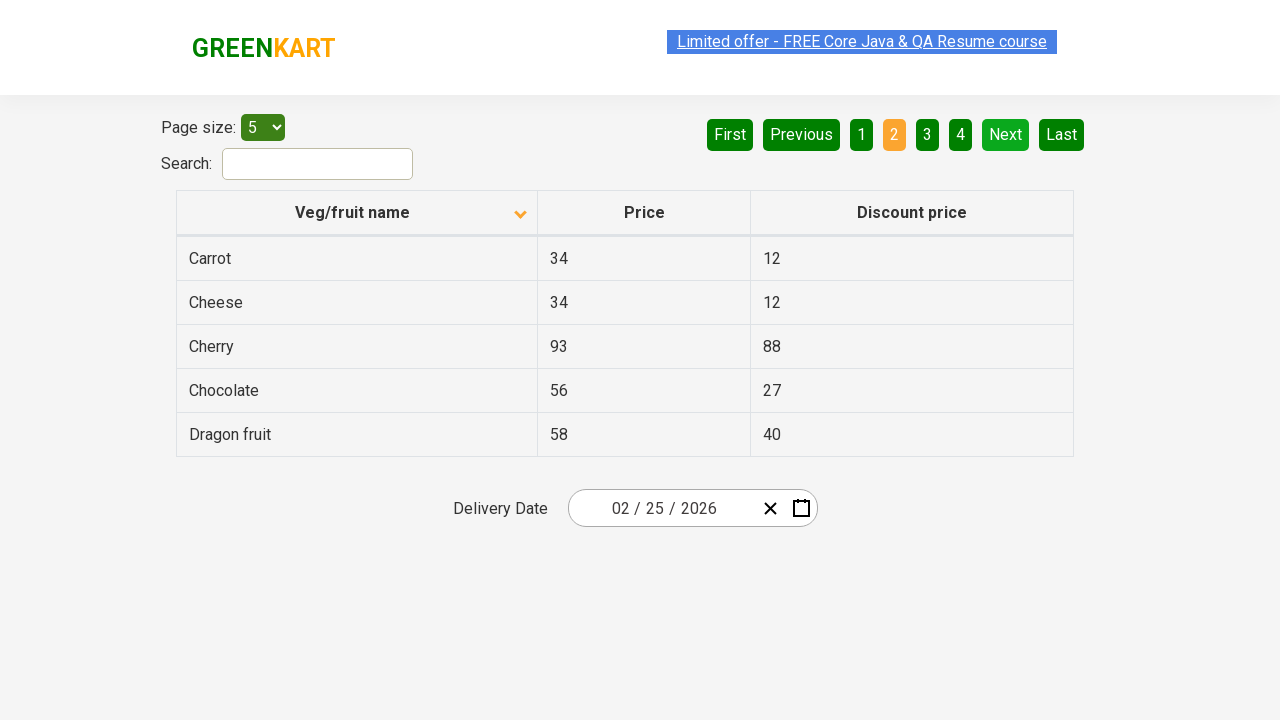

Filtered rows to find 'Rice' entries - found 0 match(es)
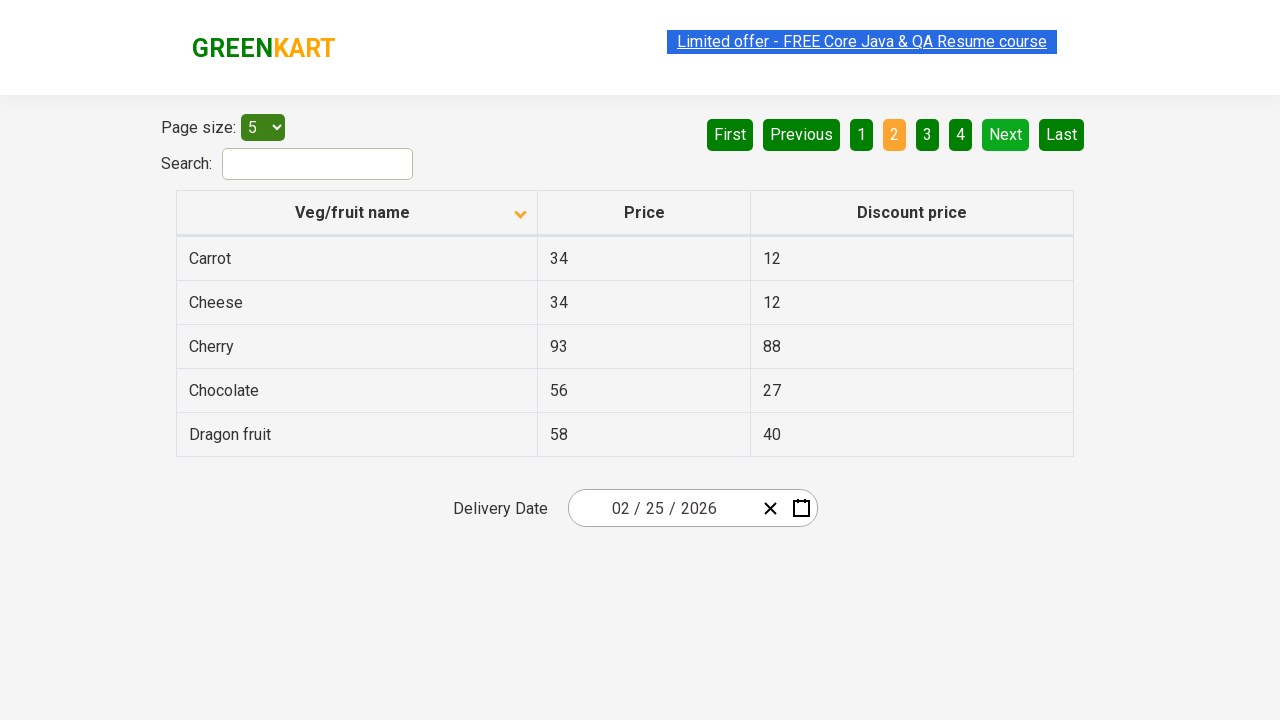

Clicked 'Next' button to navigate to next page at (1006, 134) on a[aria-label='Next']
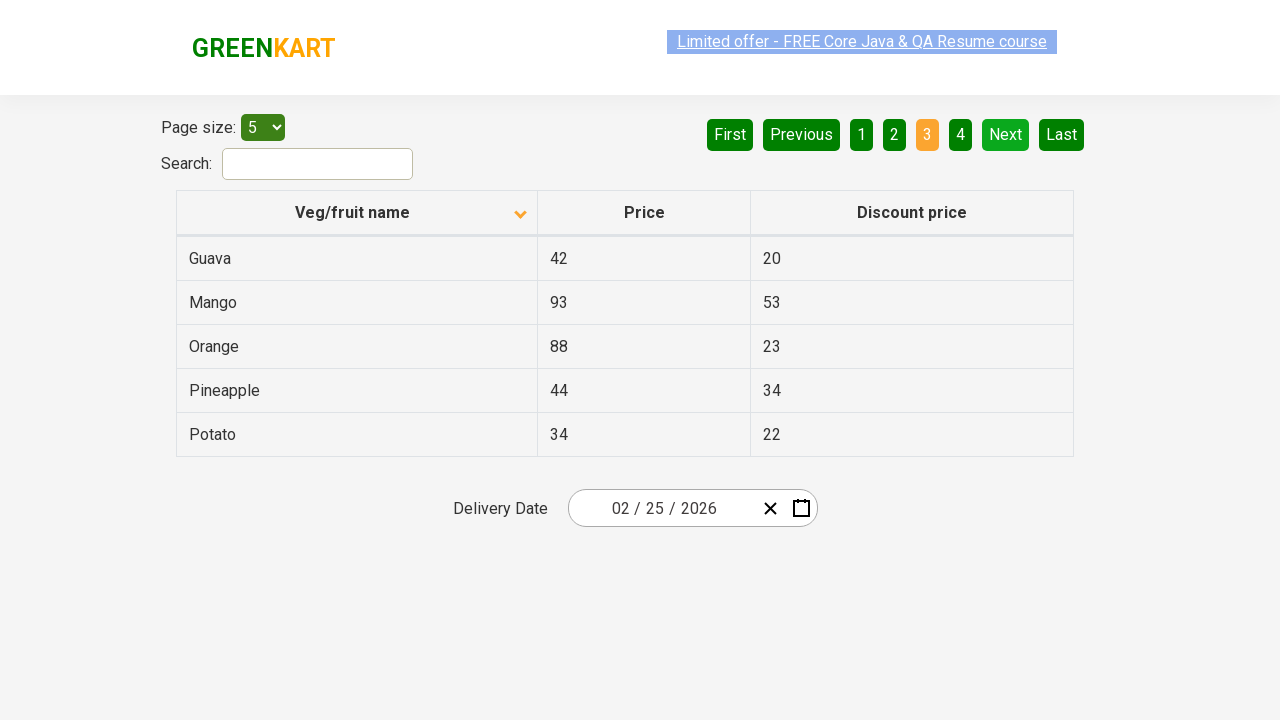

Waited for next page to load
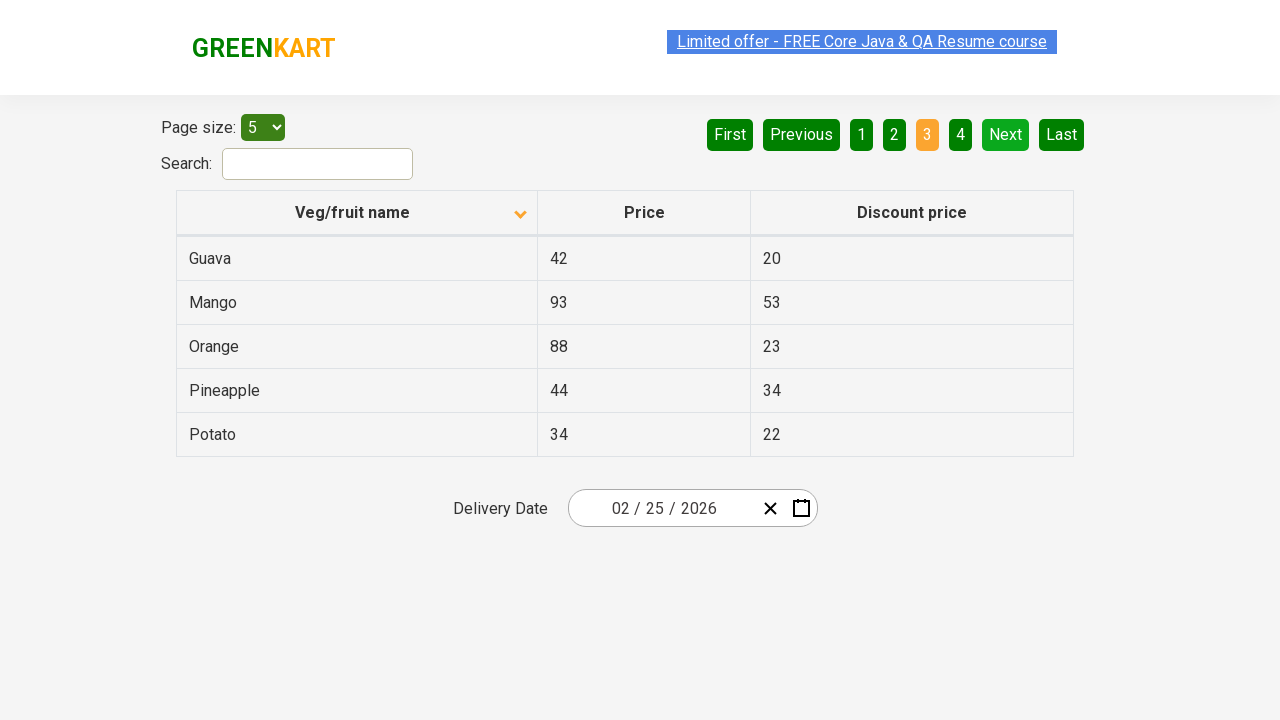

Retrieved all rows from current page
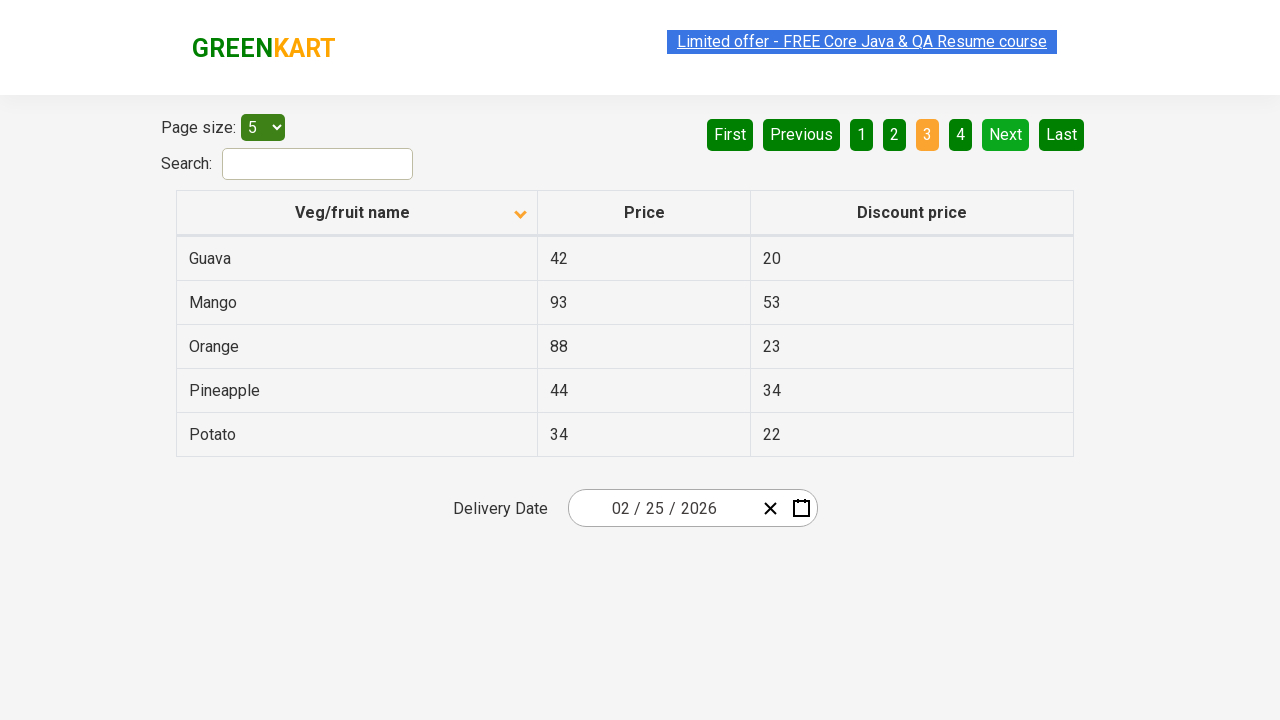

Filtered rows to find 'Rice' entries - found 0 match(es)
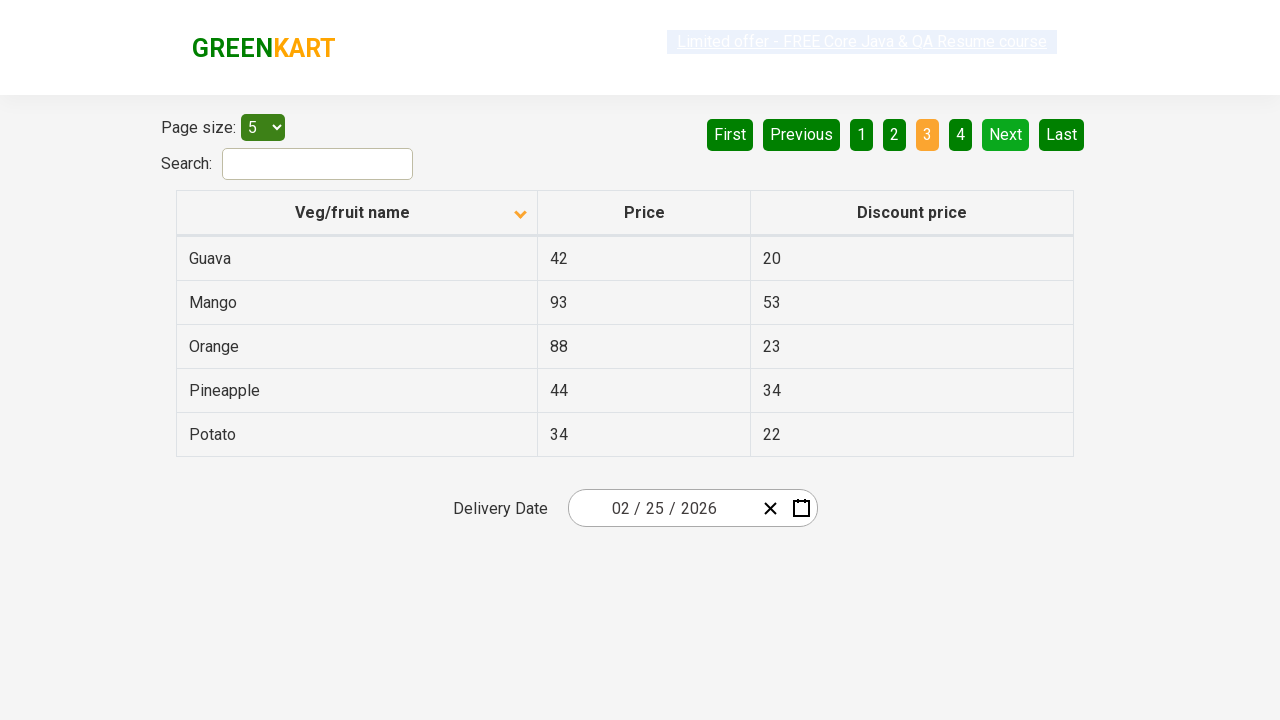

Clicked 'Next' button to navigate to next page at (1006, 134) on a[aria-label='Next']
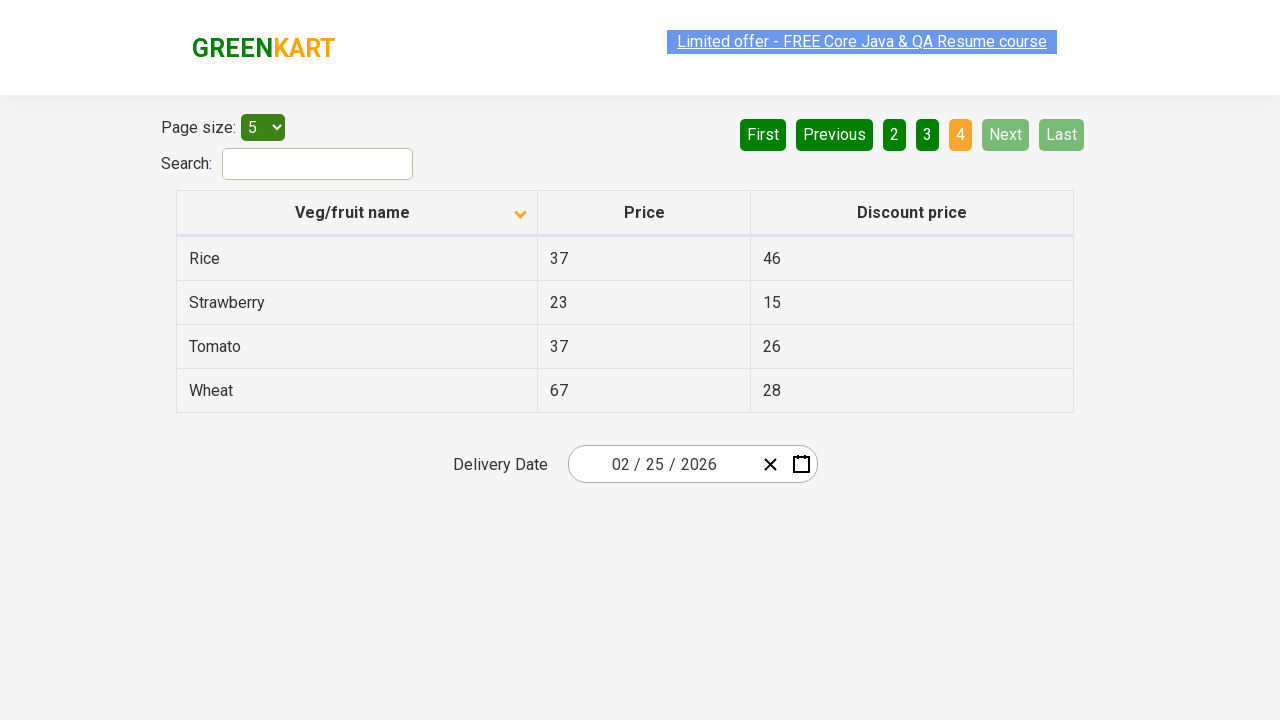

Waited for next page to load
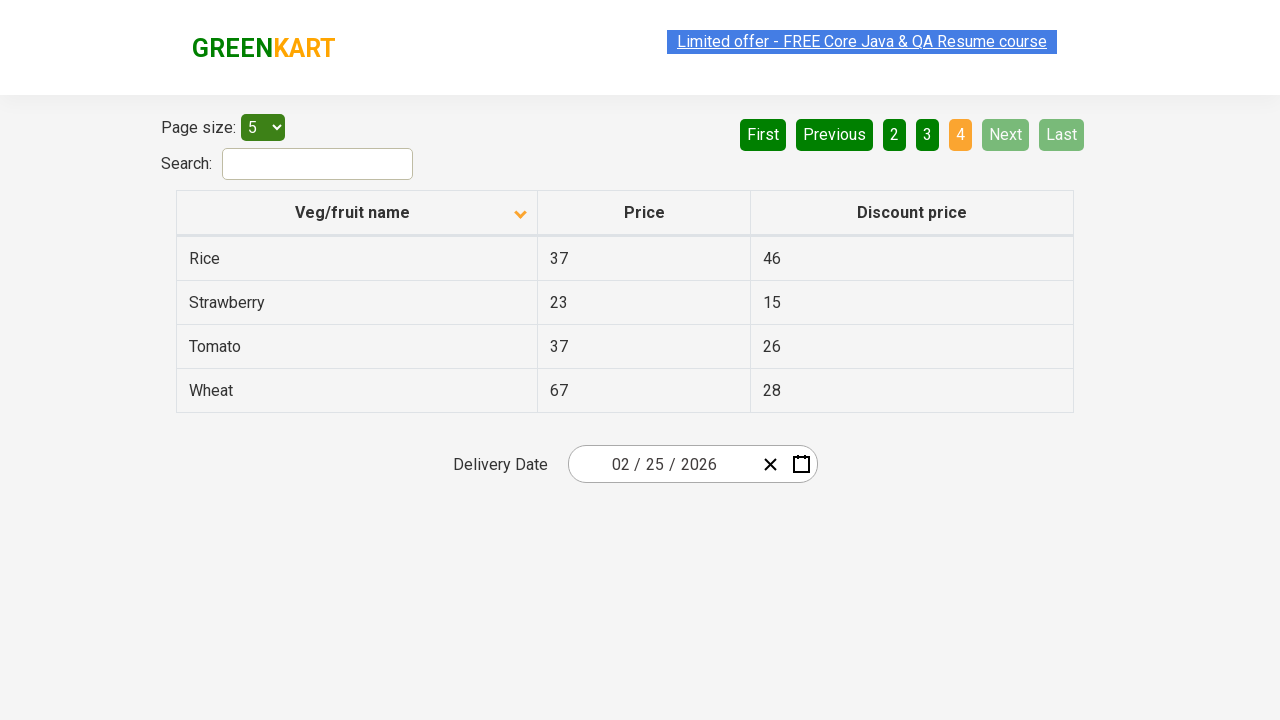

Retrieved all rows from current page
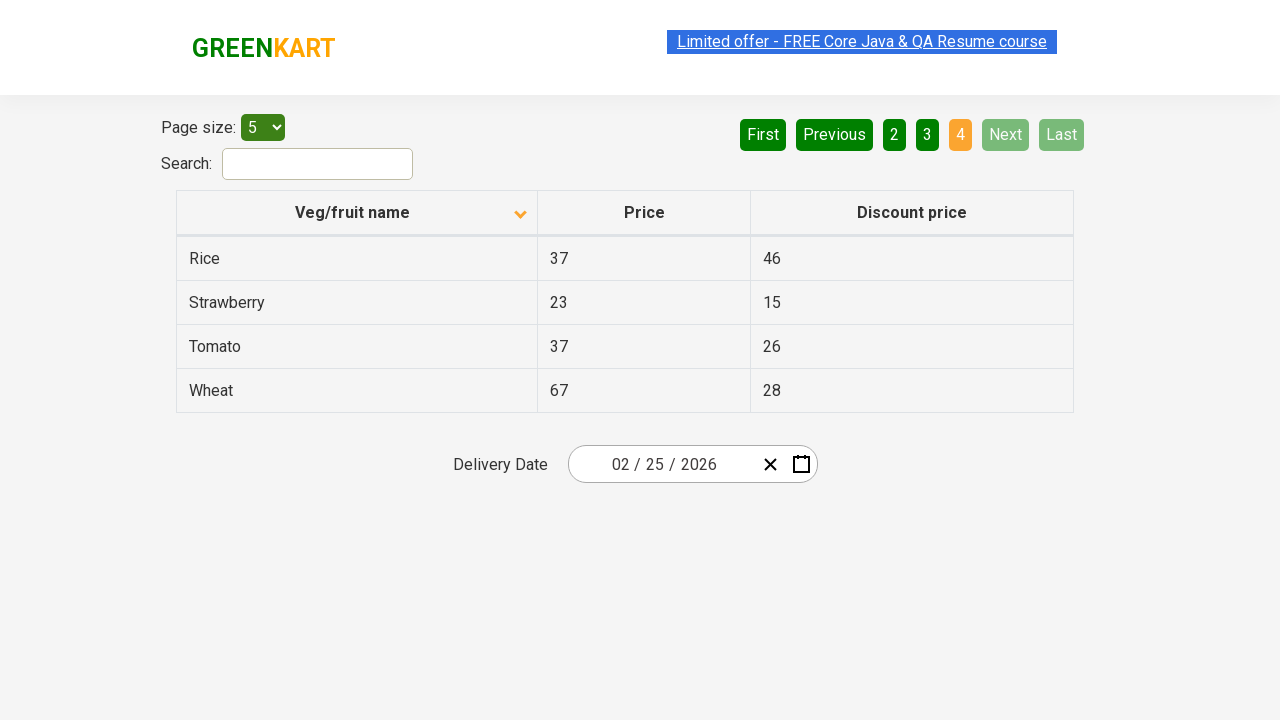

Filtered rows to find 'Rice' entries - found 1 match(es)
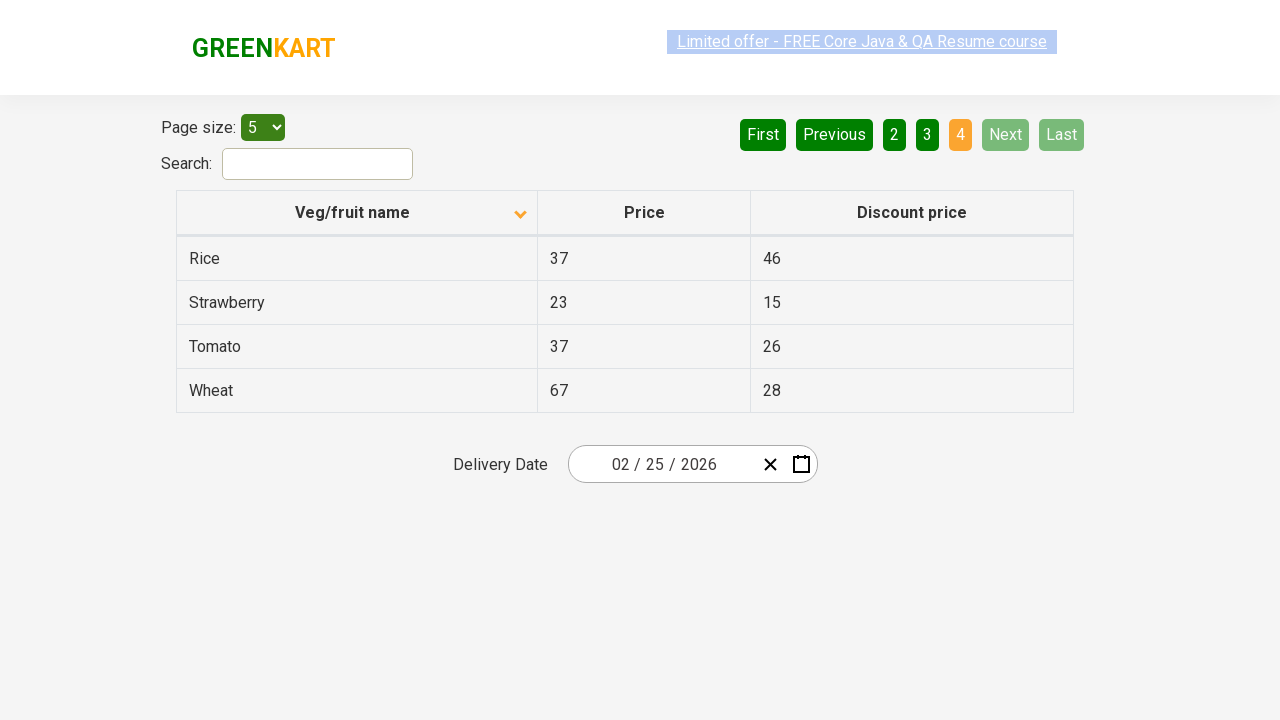

Found Rice with price: 37
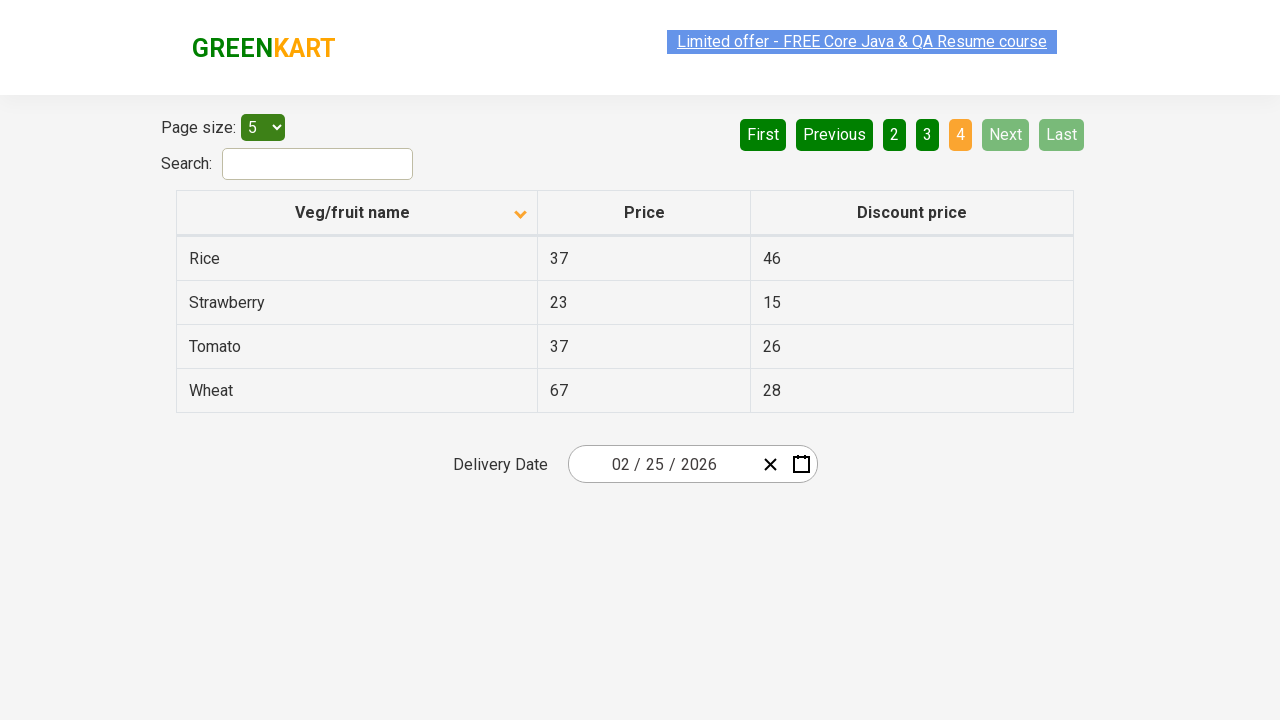

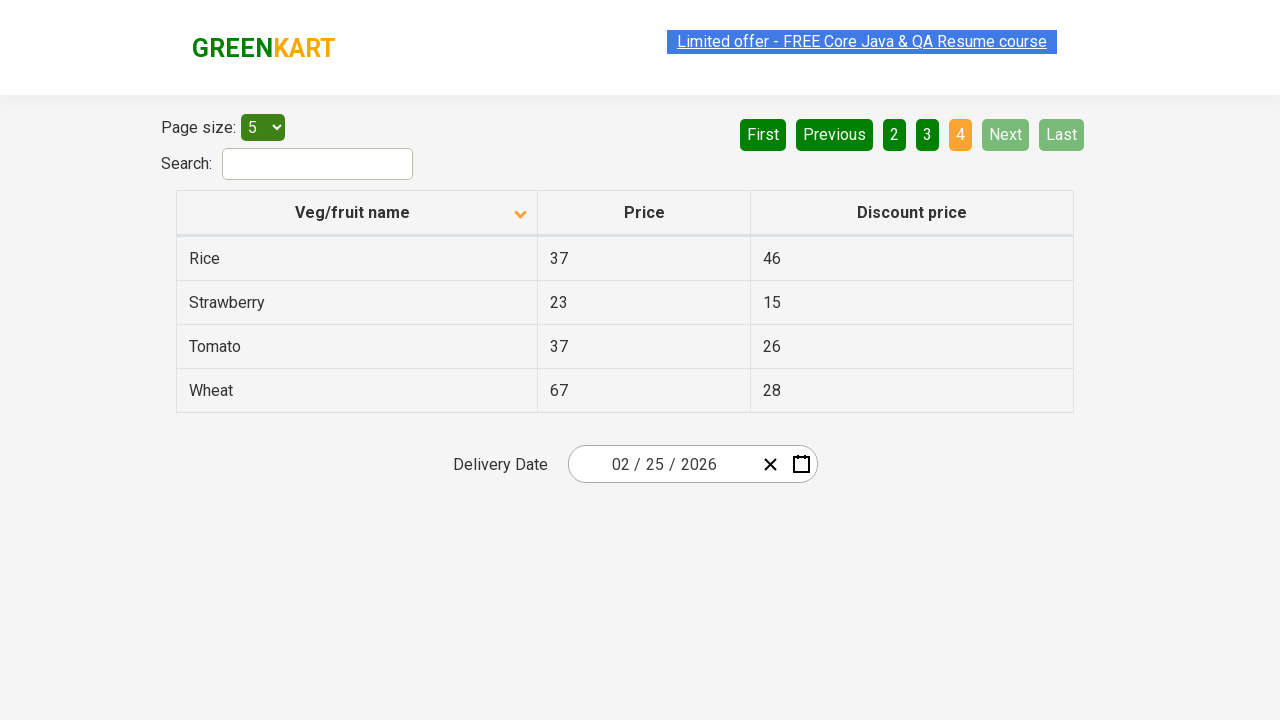